Navigates to the Python 2.7.12 downloads page and clicks on the Windows x86-64 MSI installer download link to verify the download functionality is accessible.

Starting URL: https://www.python.org/downloads/release/python-2712/

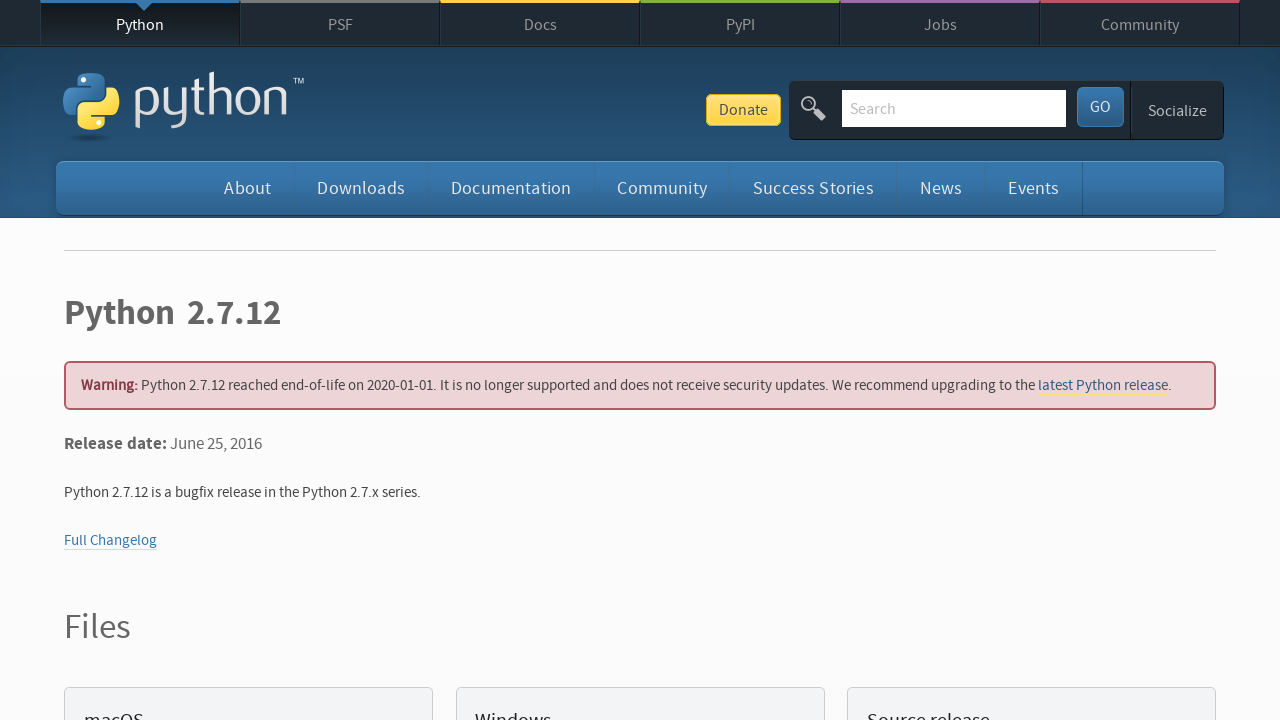

Waited for Windows x86-64 MSI installer download link to be visible
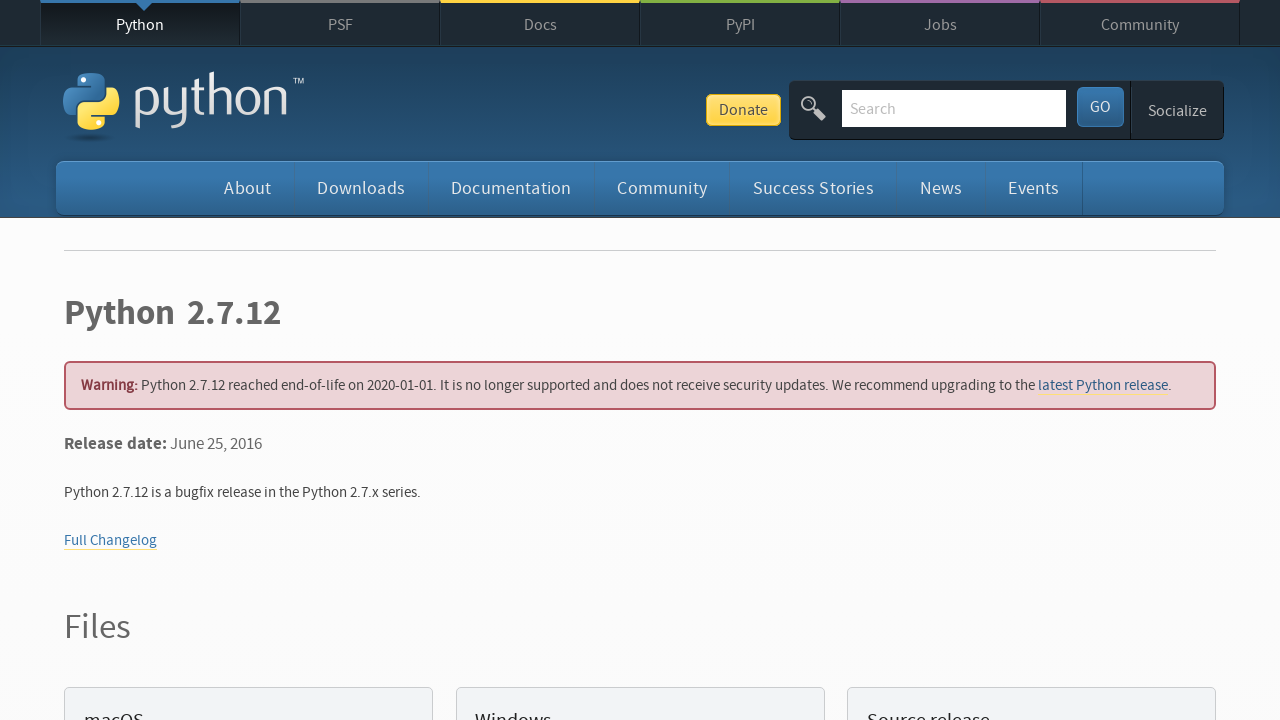

Clicked the Windows x86-64 MSI installer download link at (162, 360) on a:has-text('Windows x86-64 MSI installer')
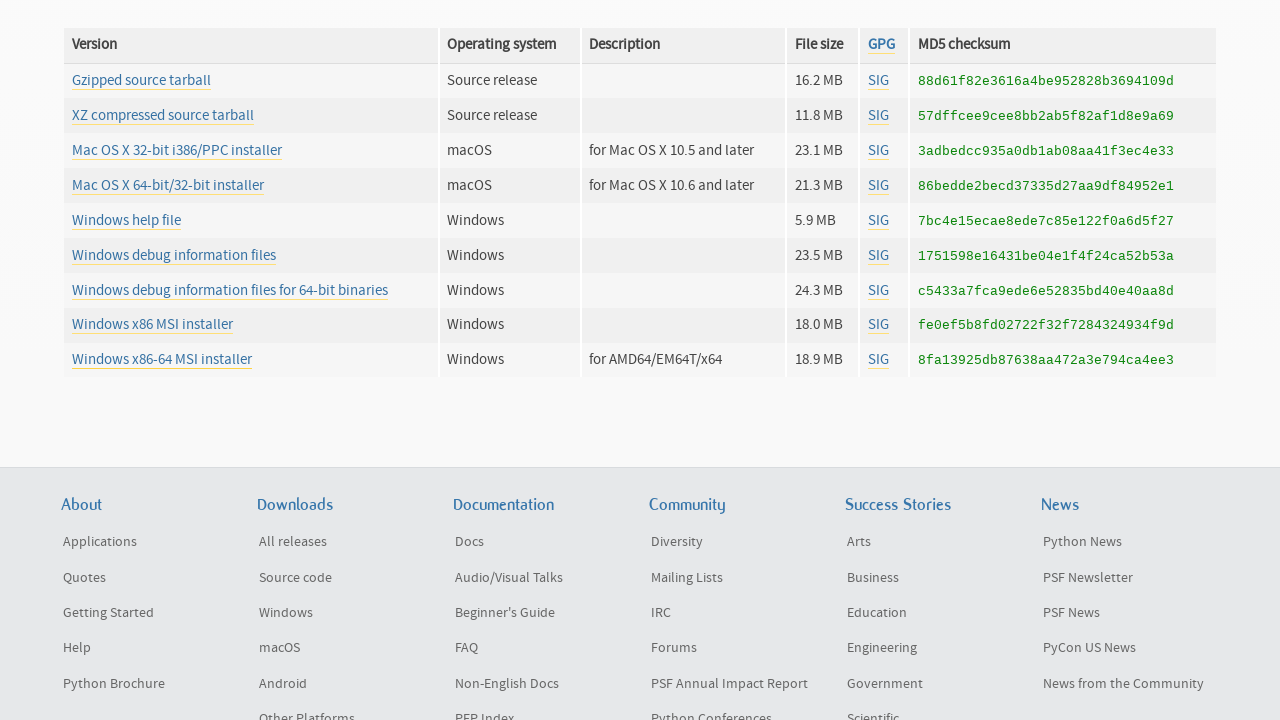

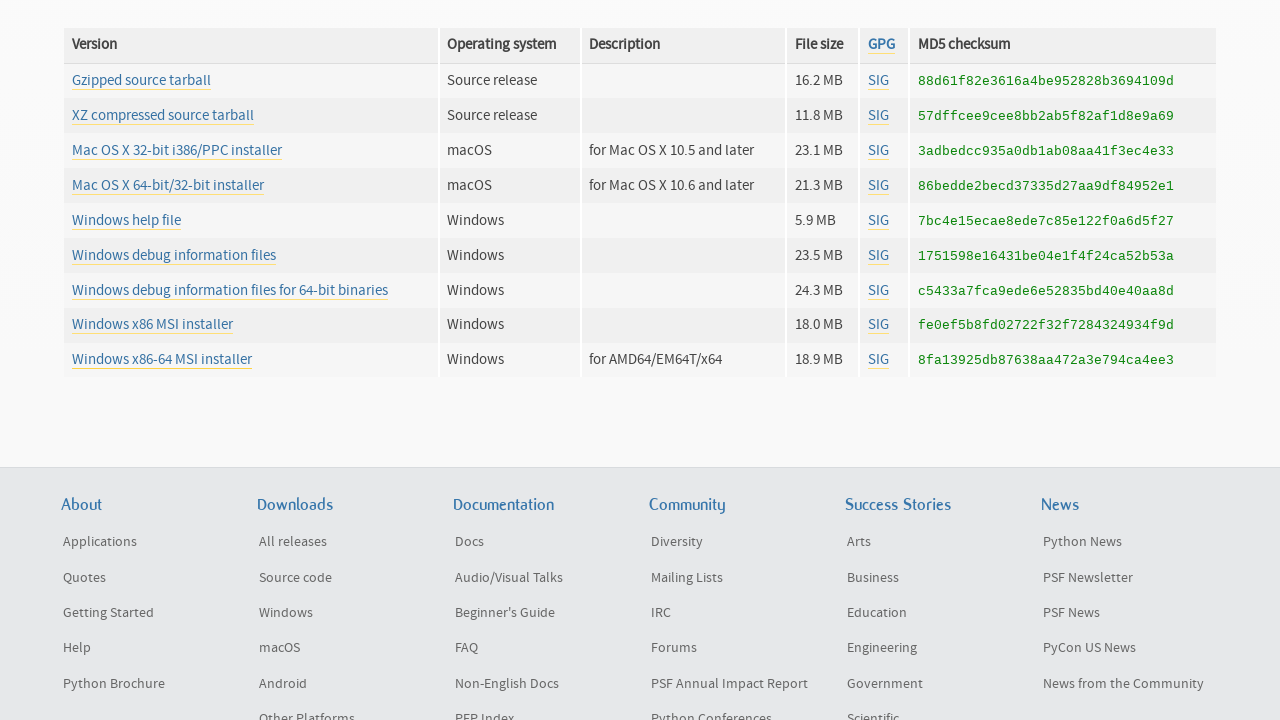